Searches for a GitHub repository and verifies that a specific issue exists in the Issues tab

Starting URL: https://github.com

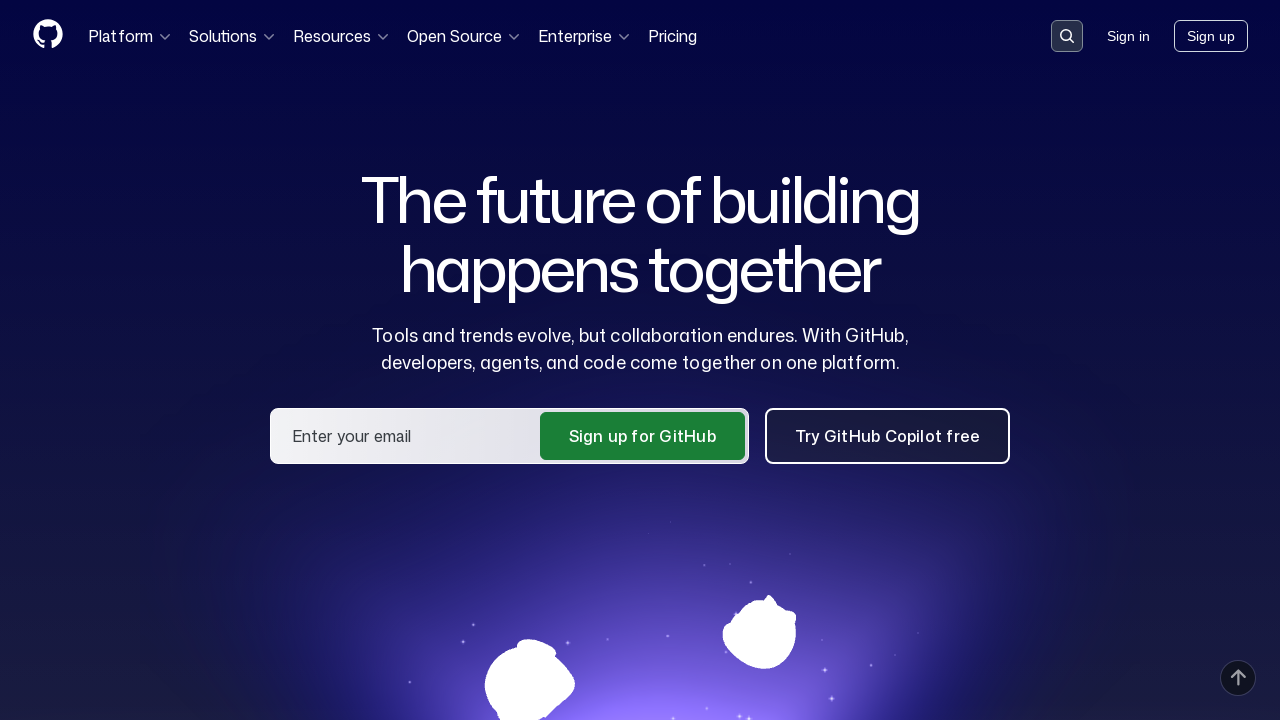

Clicked on search input field at (1067, 36) on .search-input
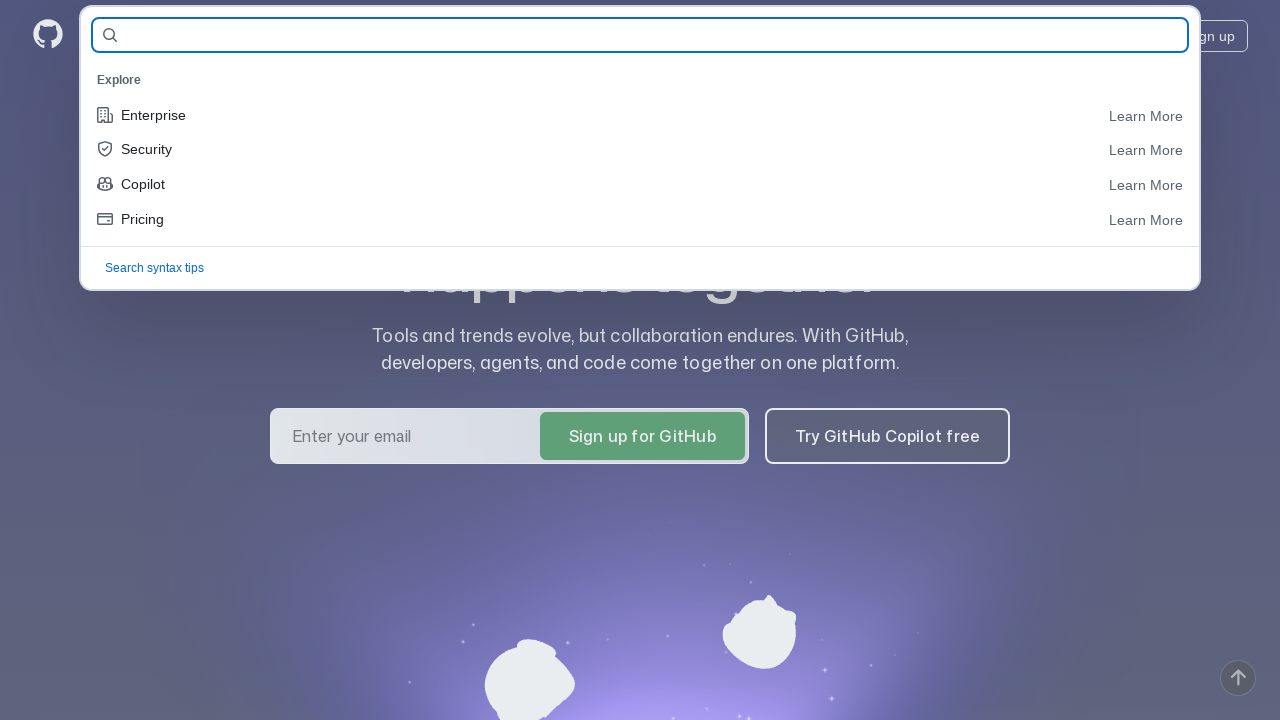

Filled search field with repository name 'pavlenty63/demoqa-tests-35' on #query-builder-test
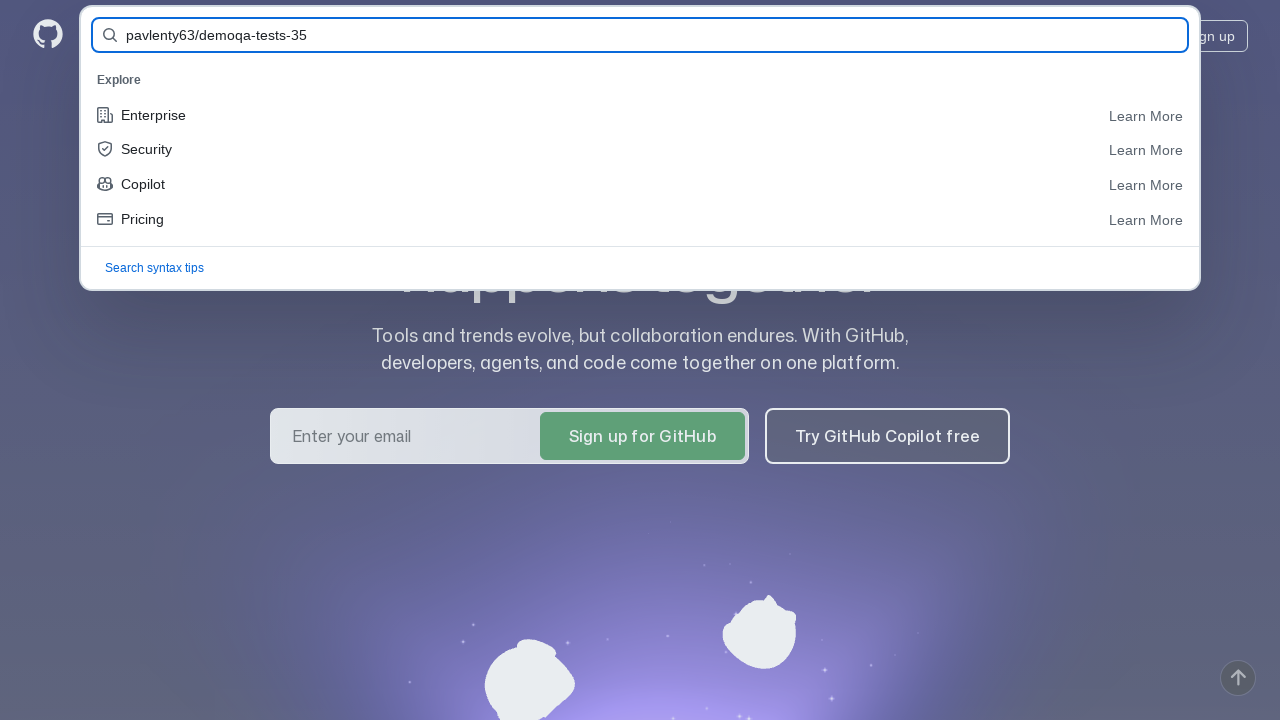

Pressed Enter to submit search query on #query-builder-test
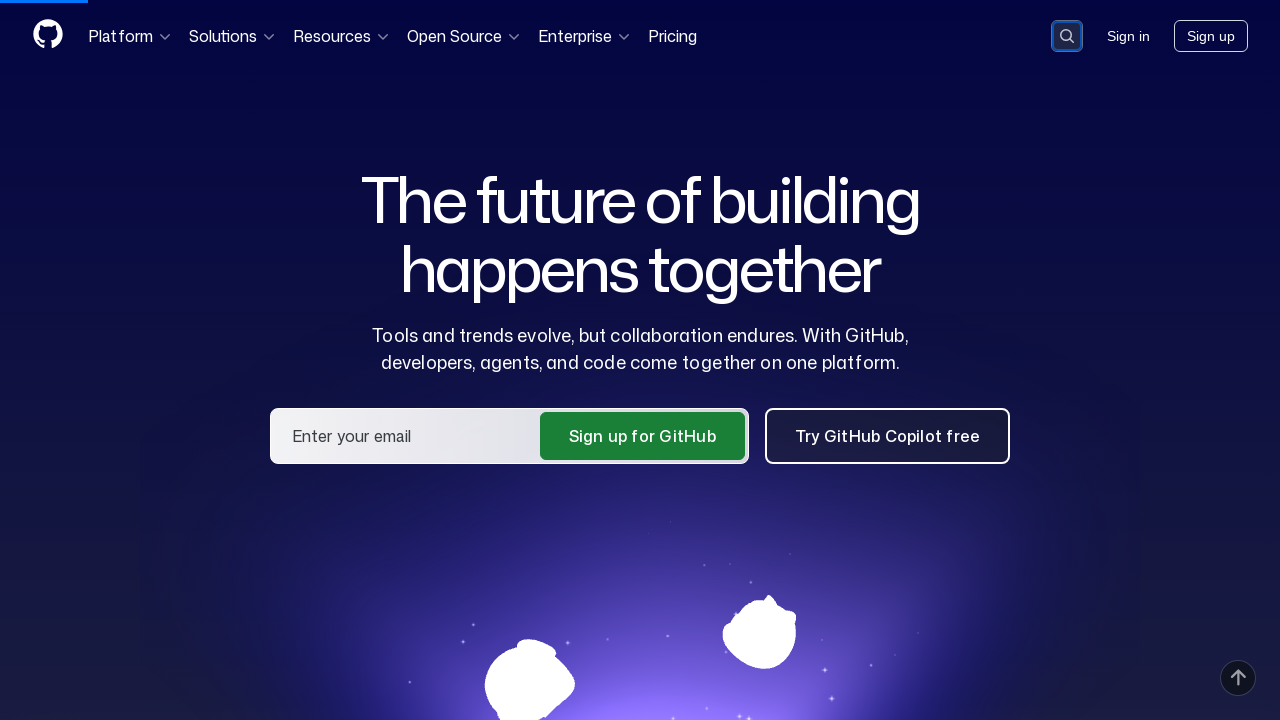

Clicked on repository link in search results at (475, 161) on a:has-text('pavlenty63/demoqa-tests-35')
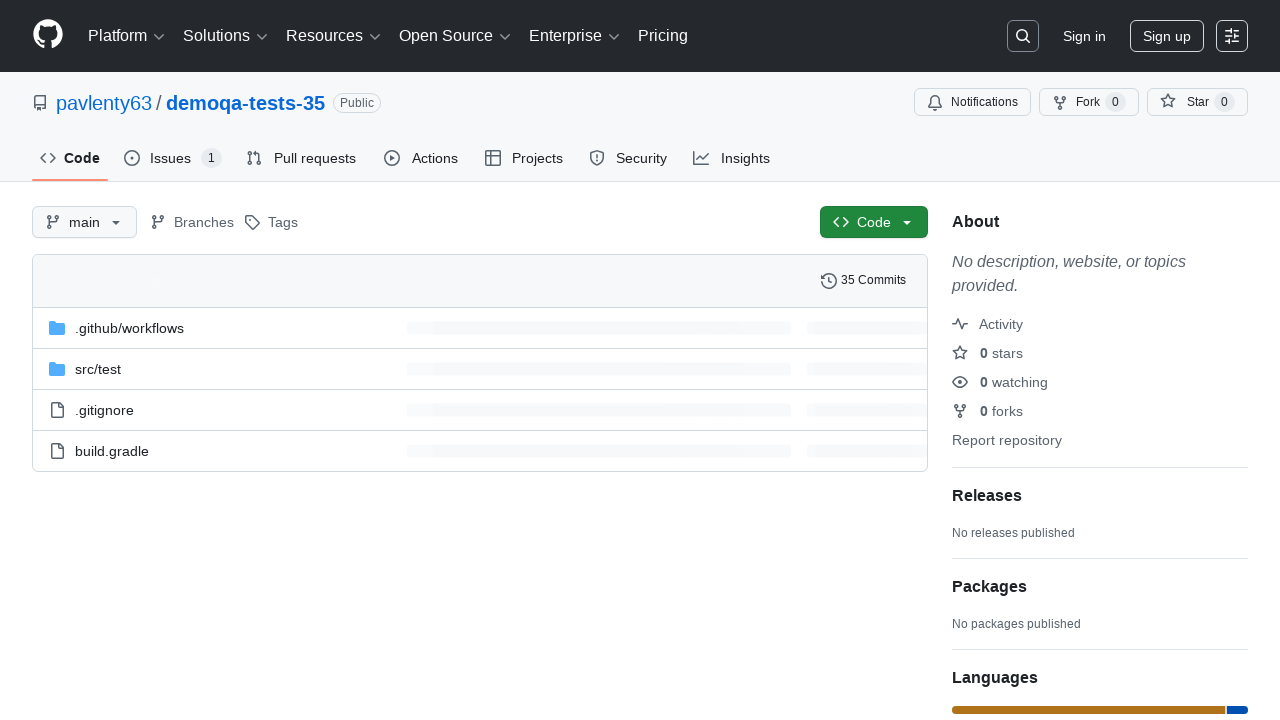

Clicked on Issues tab at (173, 158) on #issues-tab
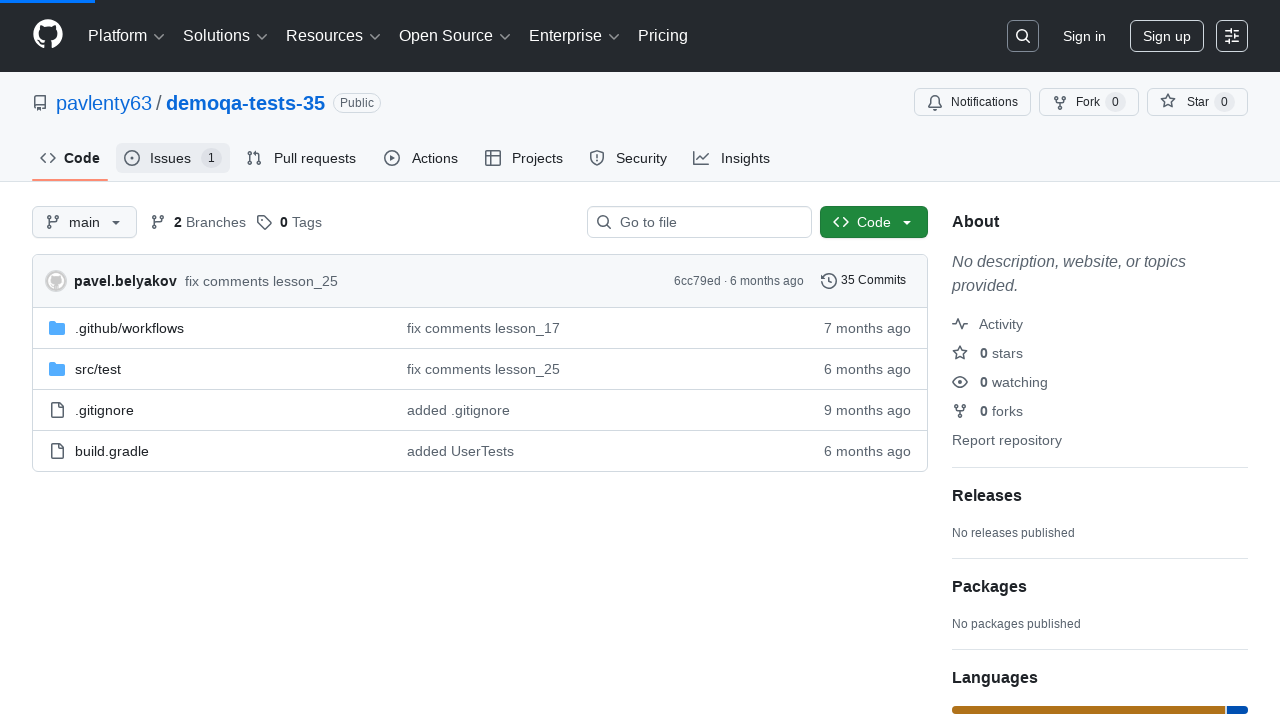

Verified issue #1 exists in the Issues tab
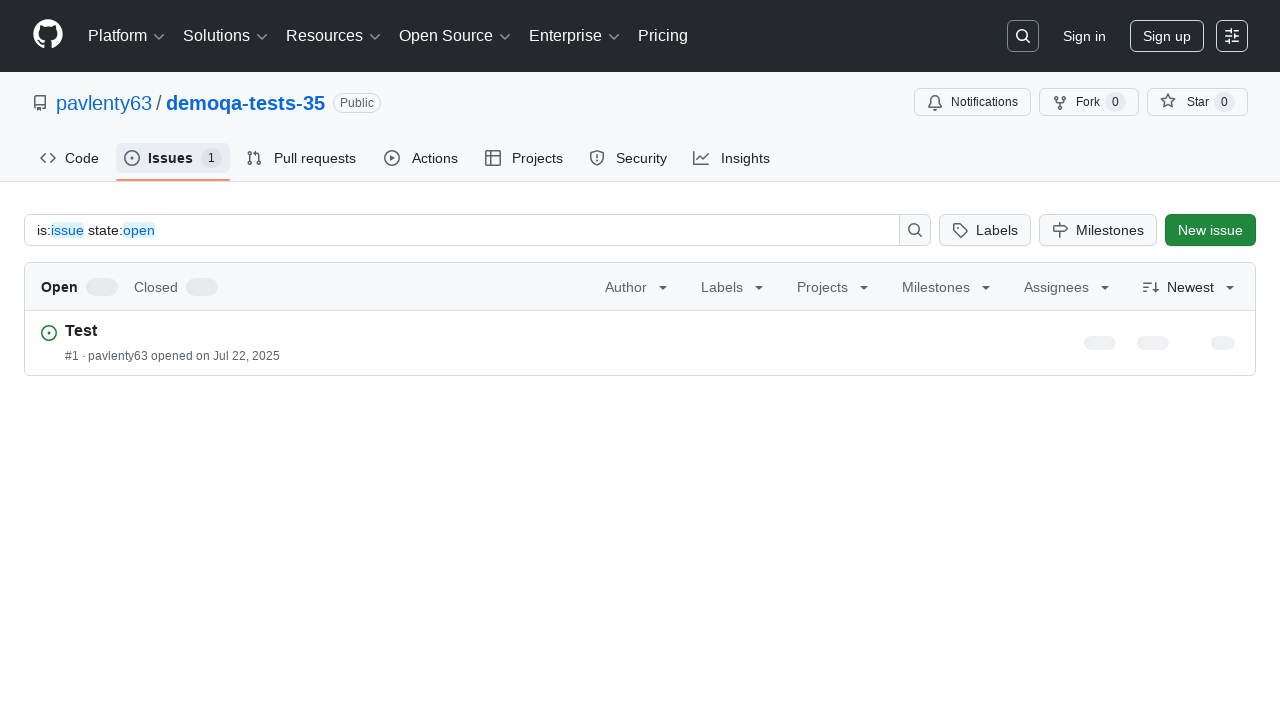

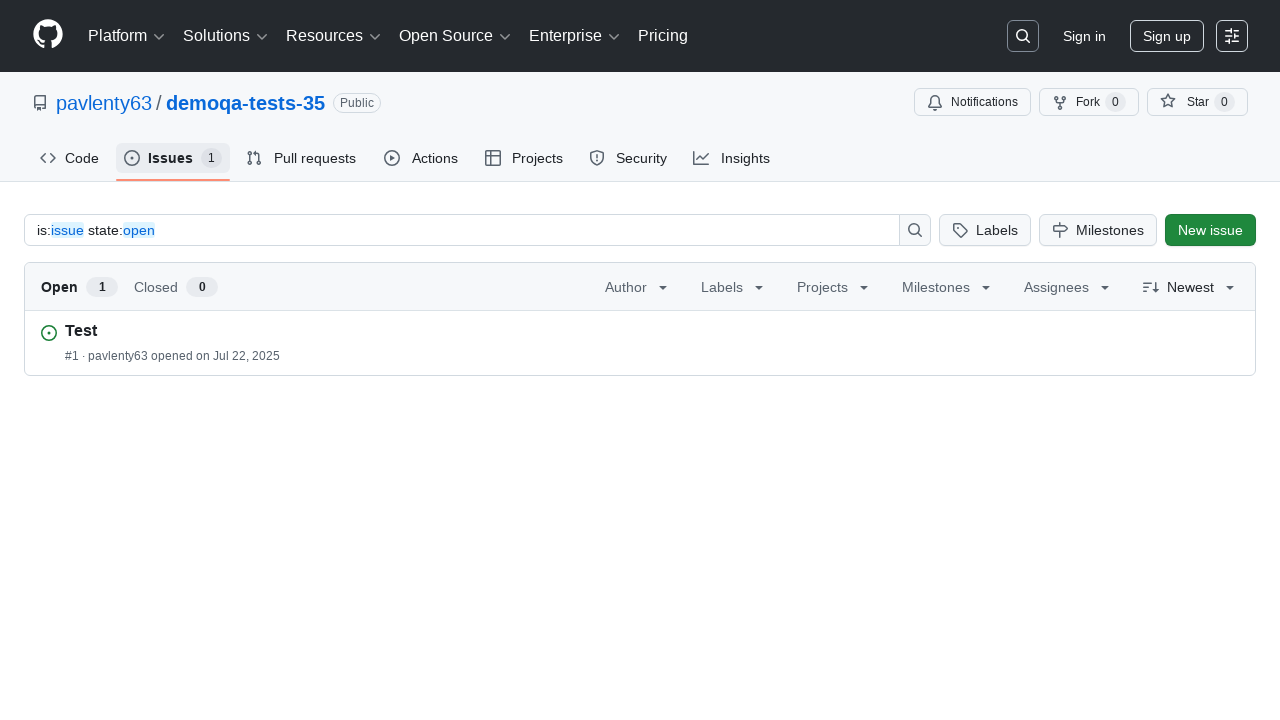